Tests drag and drop functionality by dragging an element to a target area

Starting URL: https://testautomationpractice.blogspot.com/

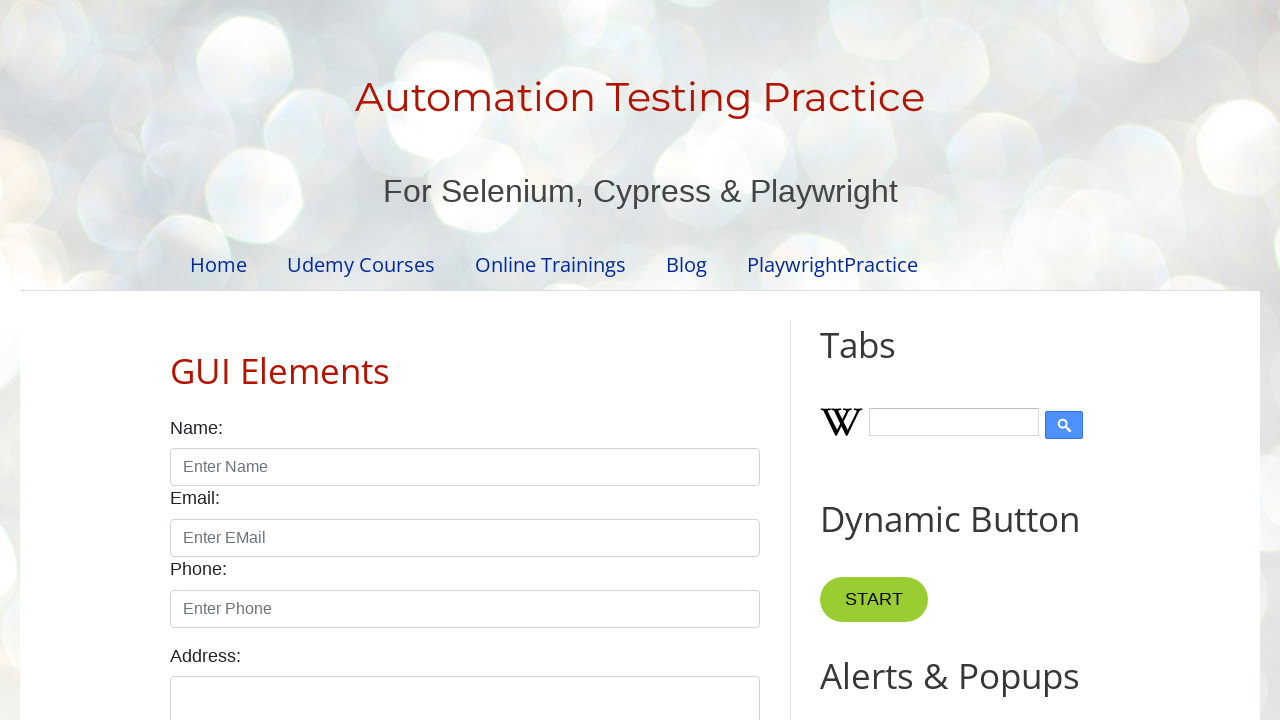

Navigated to test automation practice site
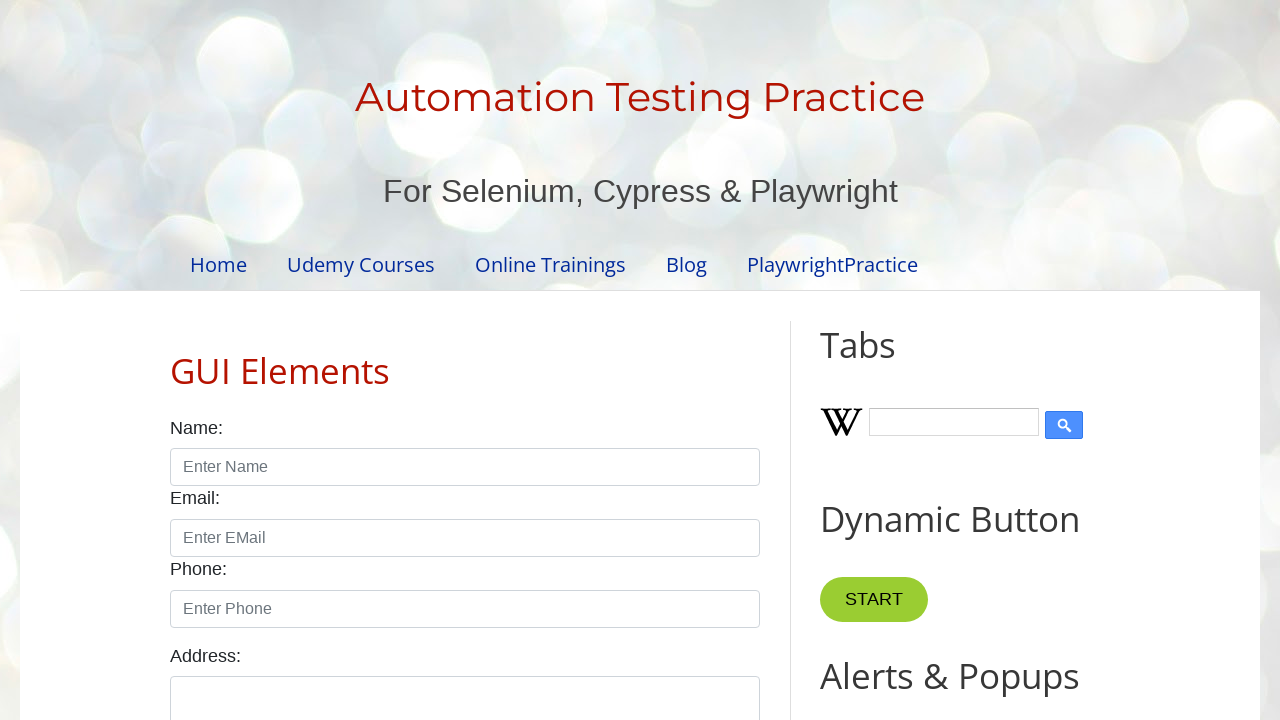

Located draggable element 'Drag me to my target'
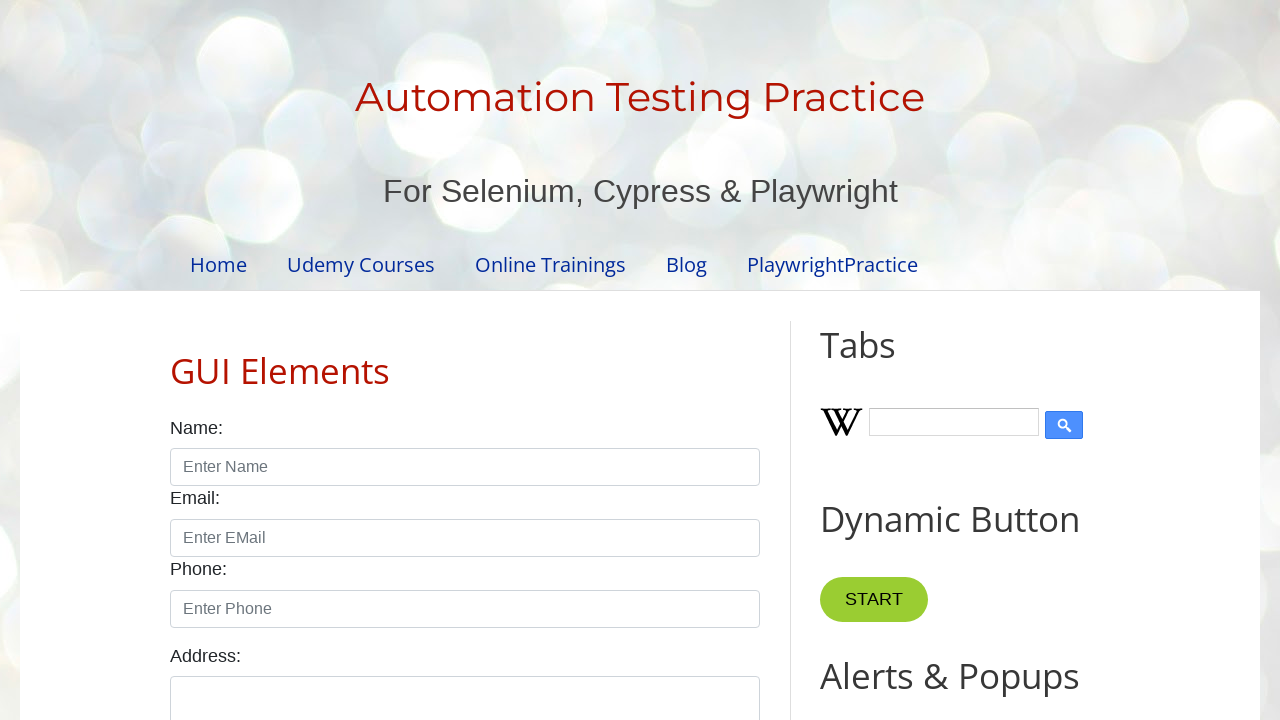

Located target drop area with id 'droppable'
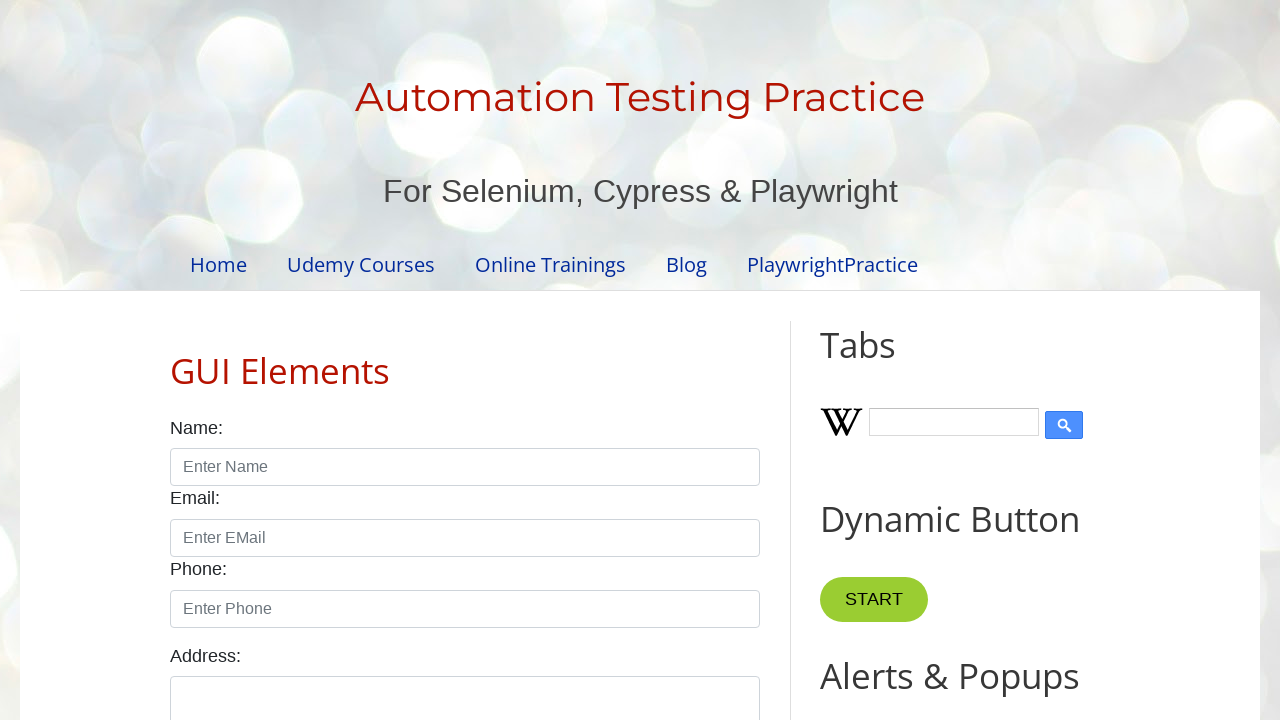

Dragged element to target drop area at (1015, 404)
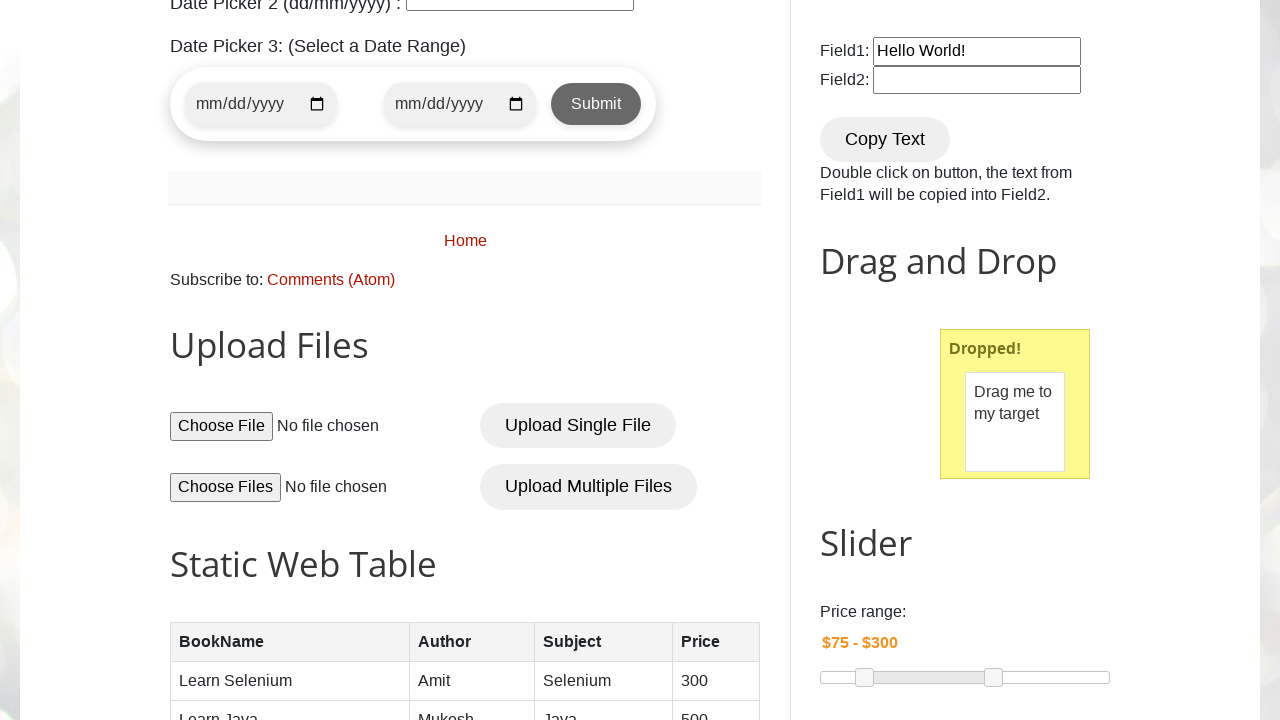

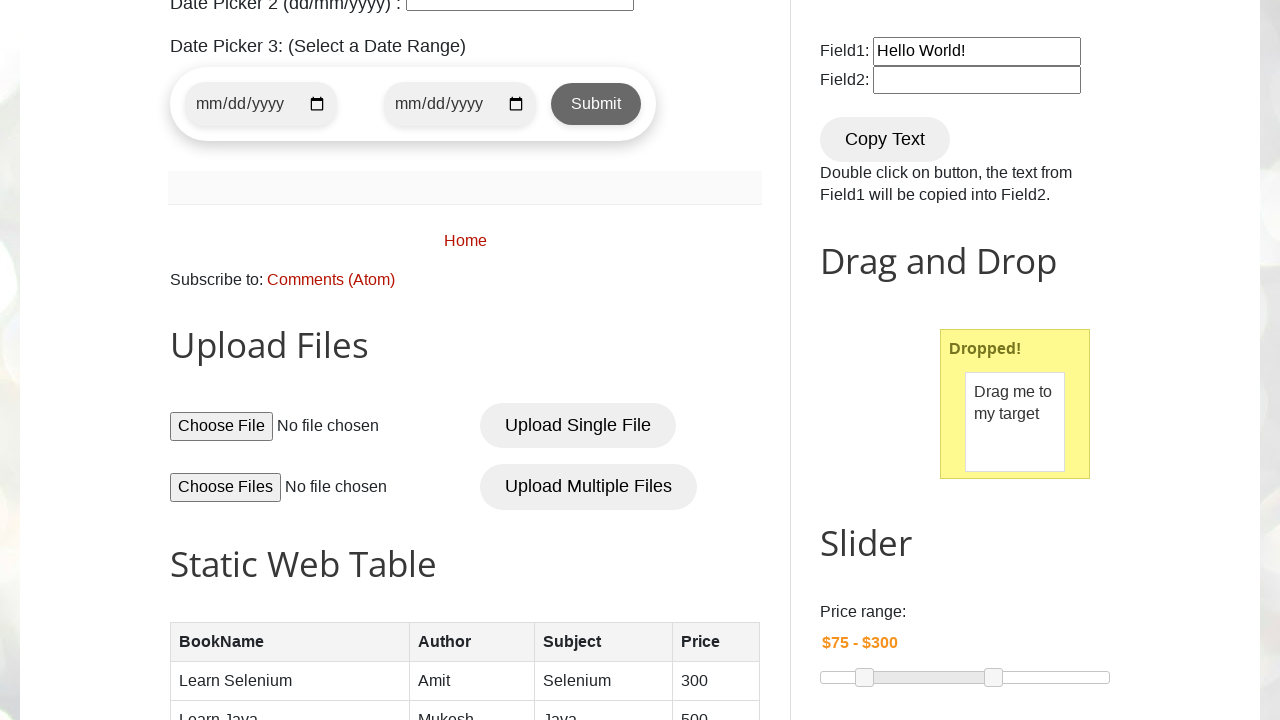